Tests A/B test opt-out functionality by visiting the split testing page, checking if in A/B test group, adding an opt-out cookie, refreshing the page, and verifying the opt-out was successful by checking the heading text.

Starting URL: http://the-internet.herokuapp.com/abtest

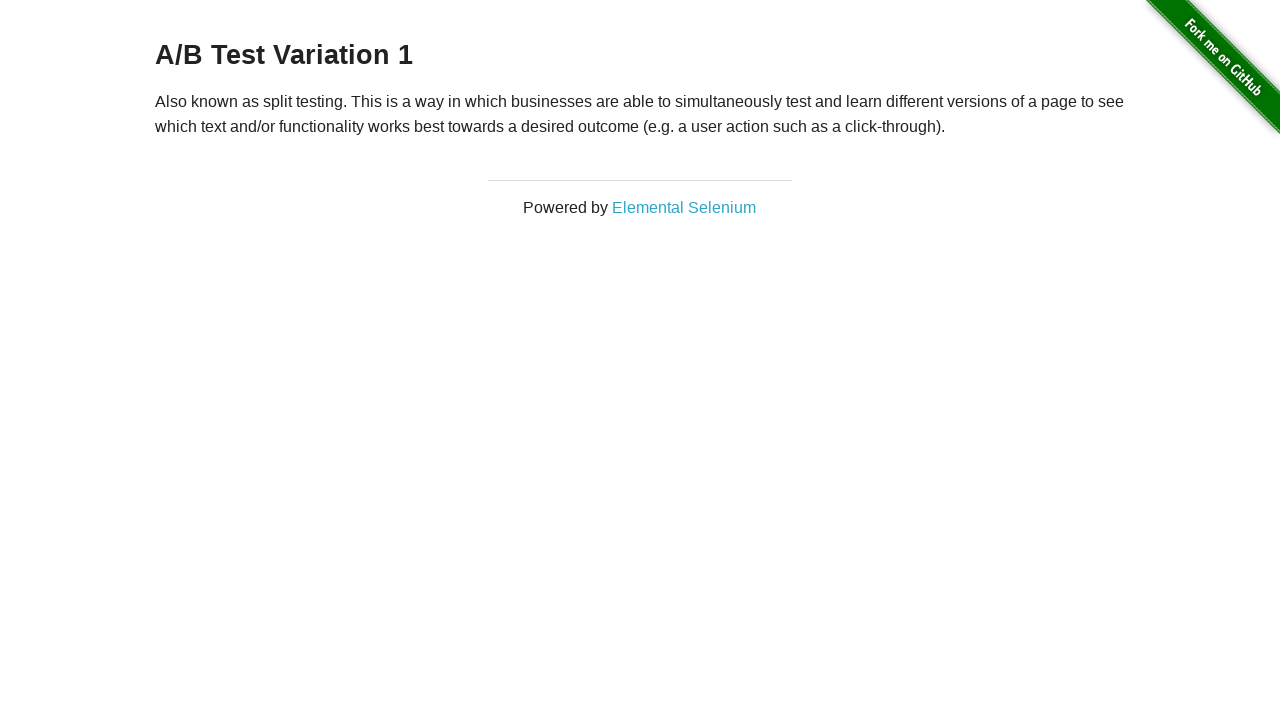

Navigated to A/B test page
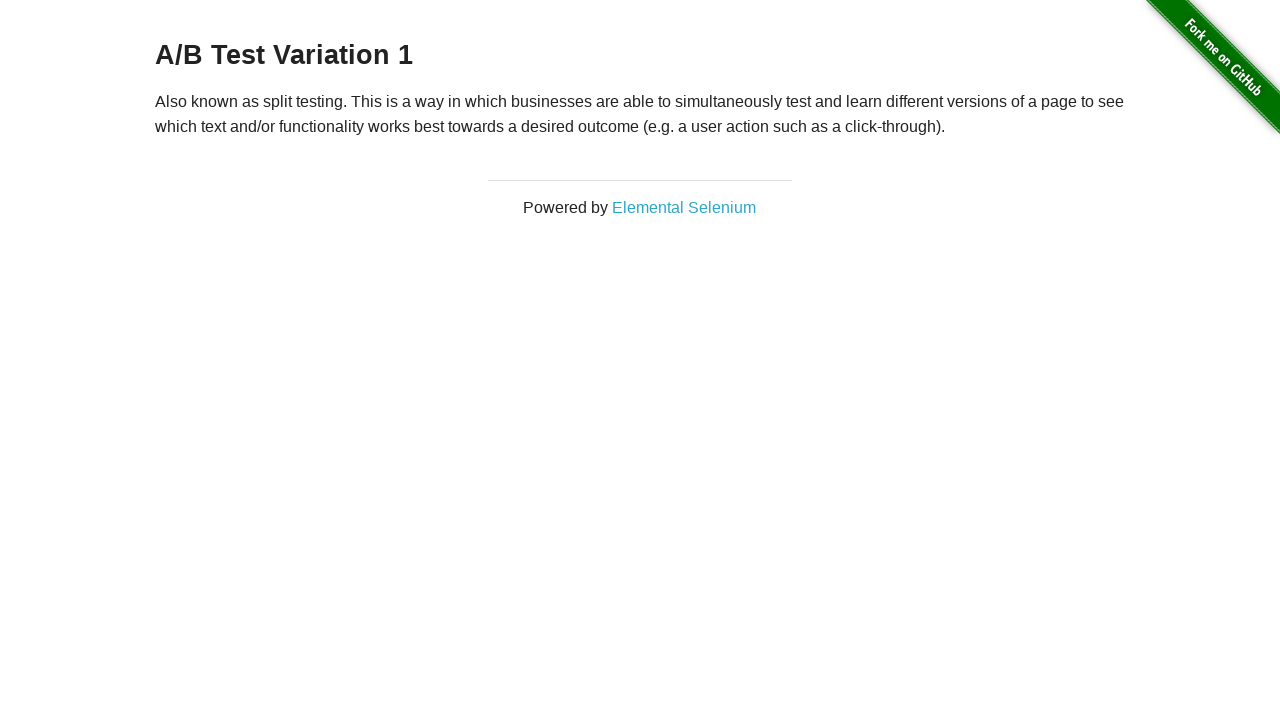

Retrieved heading text to check A/B test status
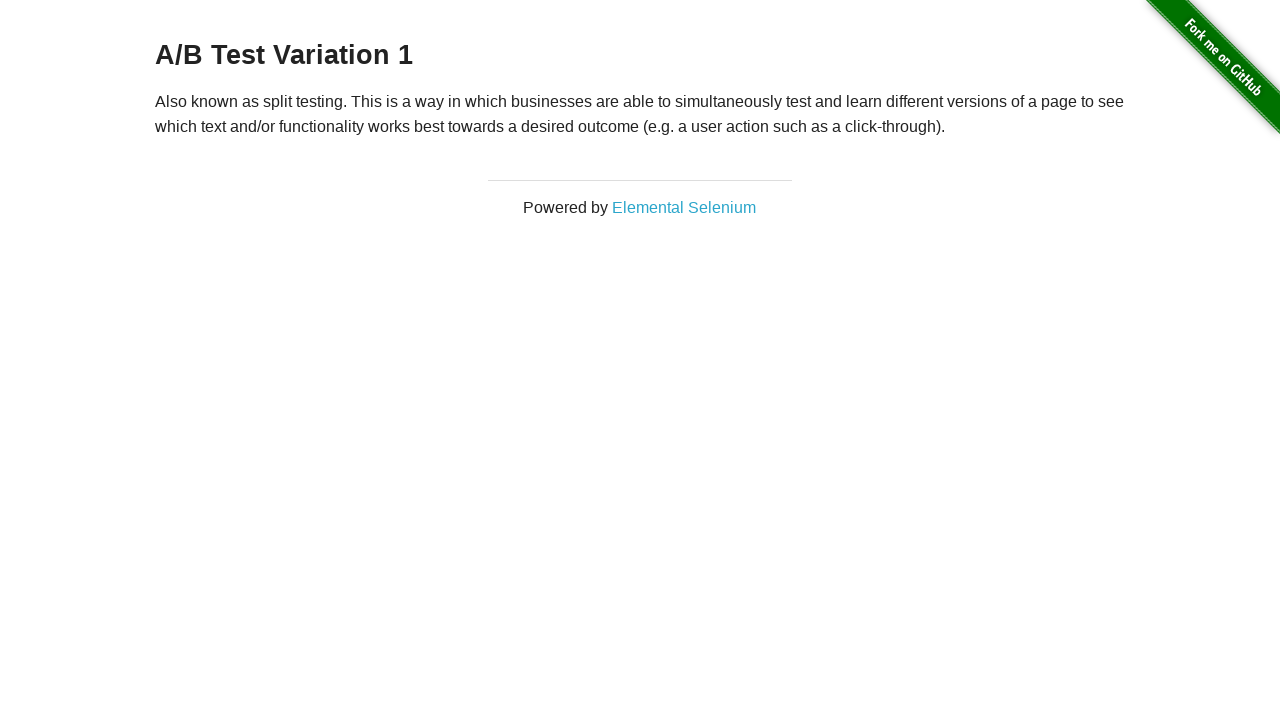

Added optimizelyOptOut cookie to opt out of A/B test
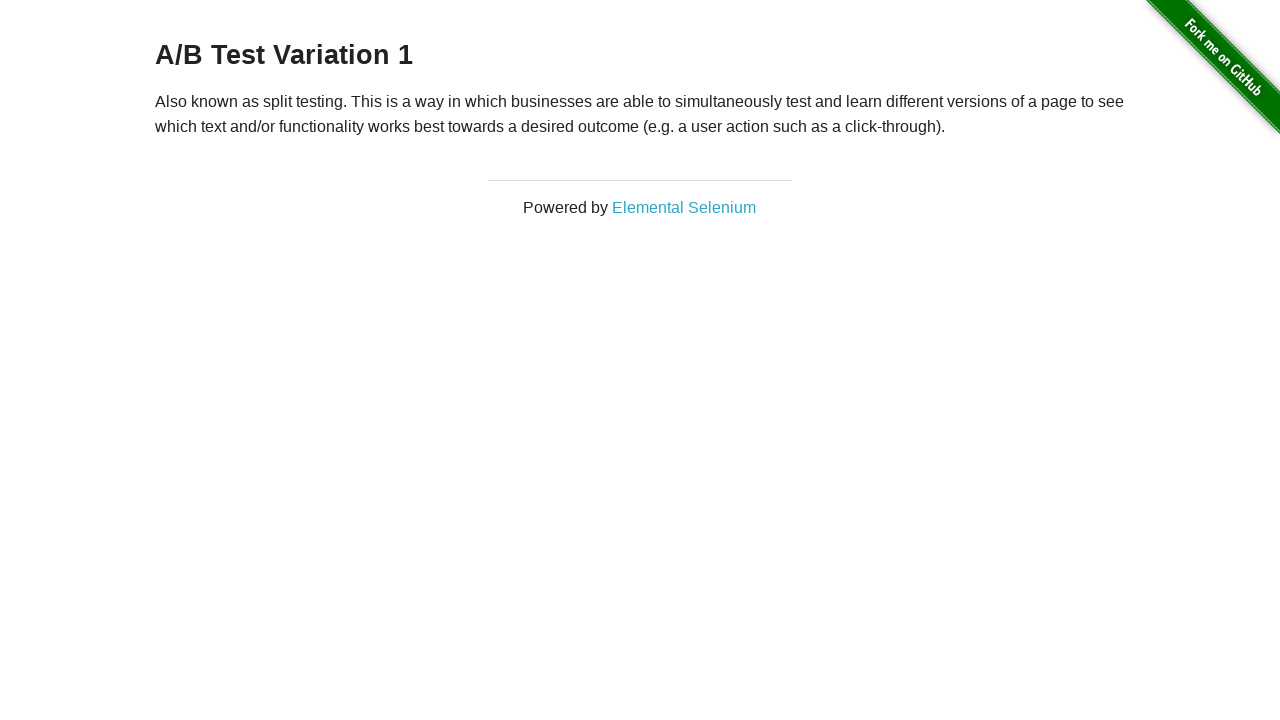

Reloaded page after adding opt-out cookie
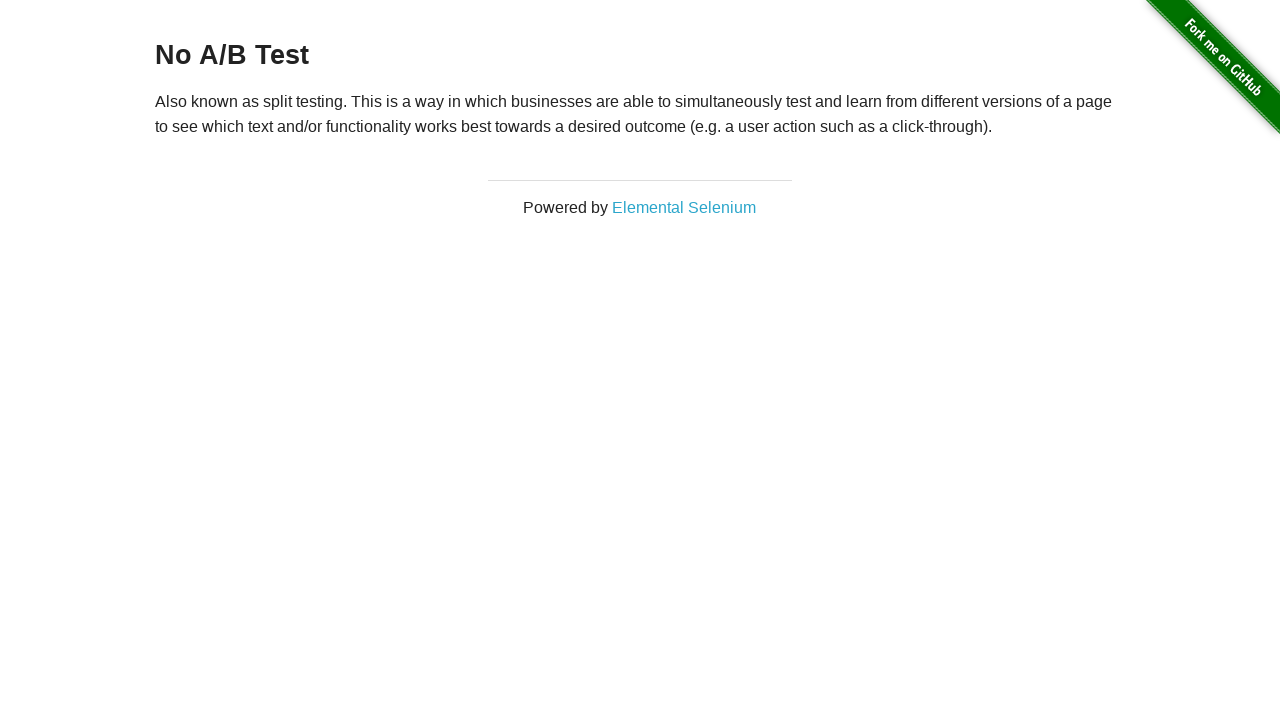

Waited for heading element to load after page refresh
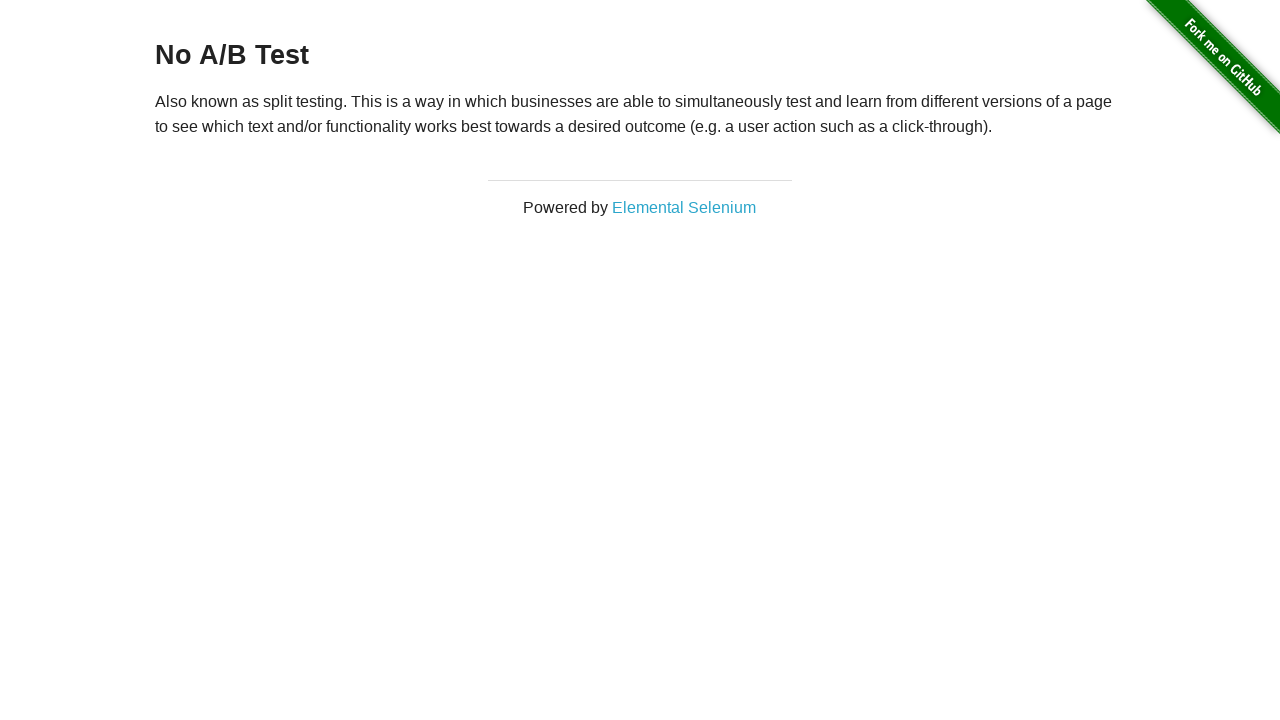

Verified final heading text: No A/B Test
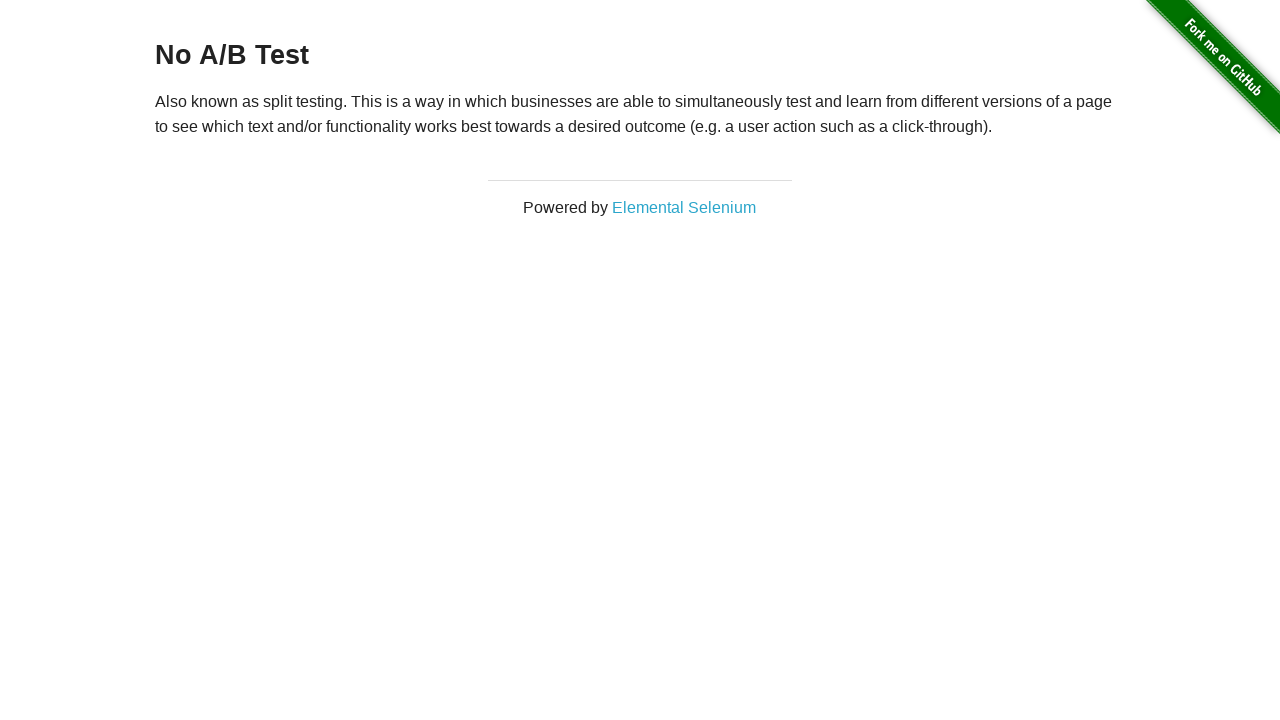

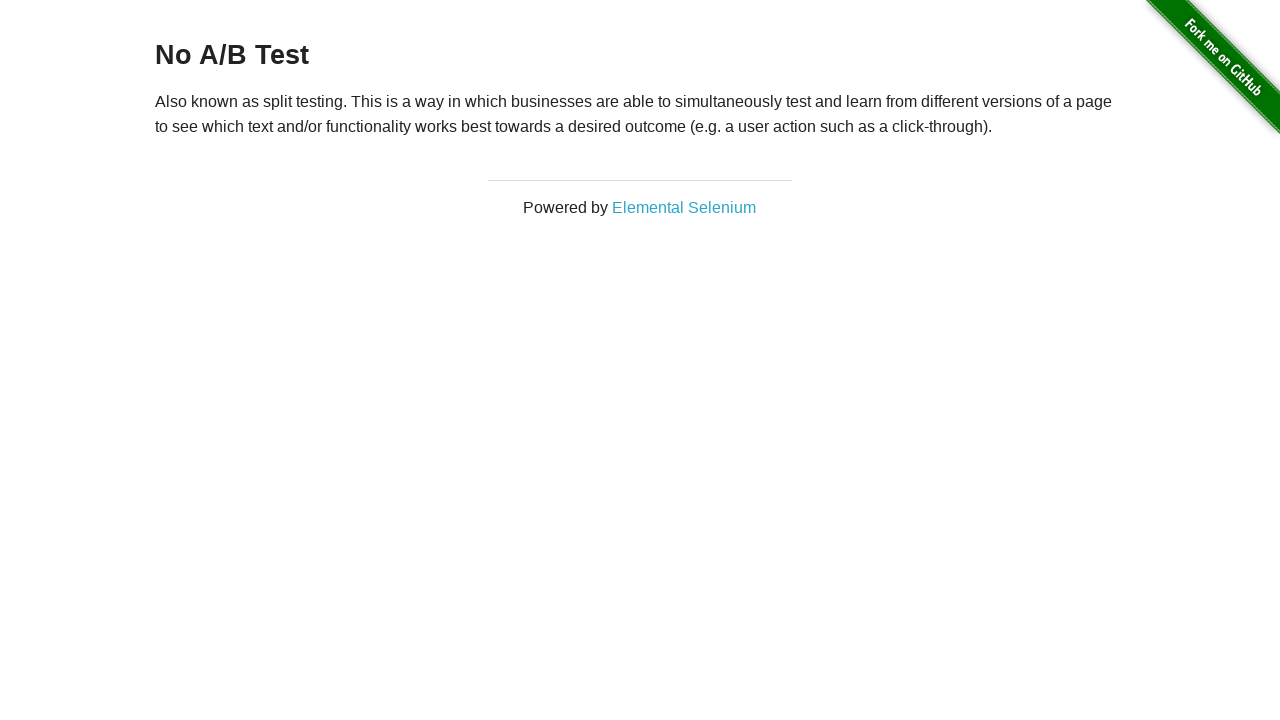